Tests that the currently selected filter link is highlighted with the 'selected' class.

Starting URL: https://demo.playwright.dev/todomvc

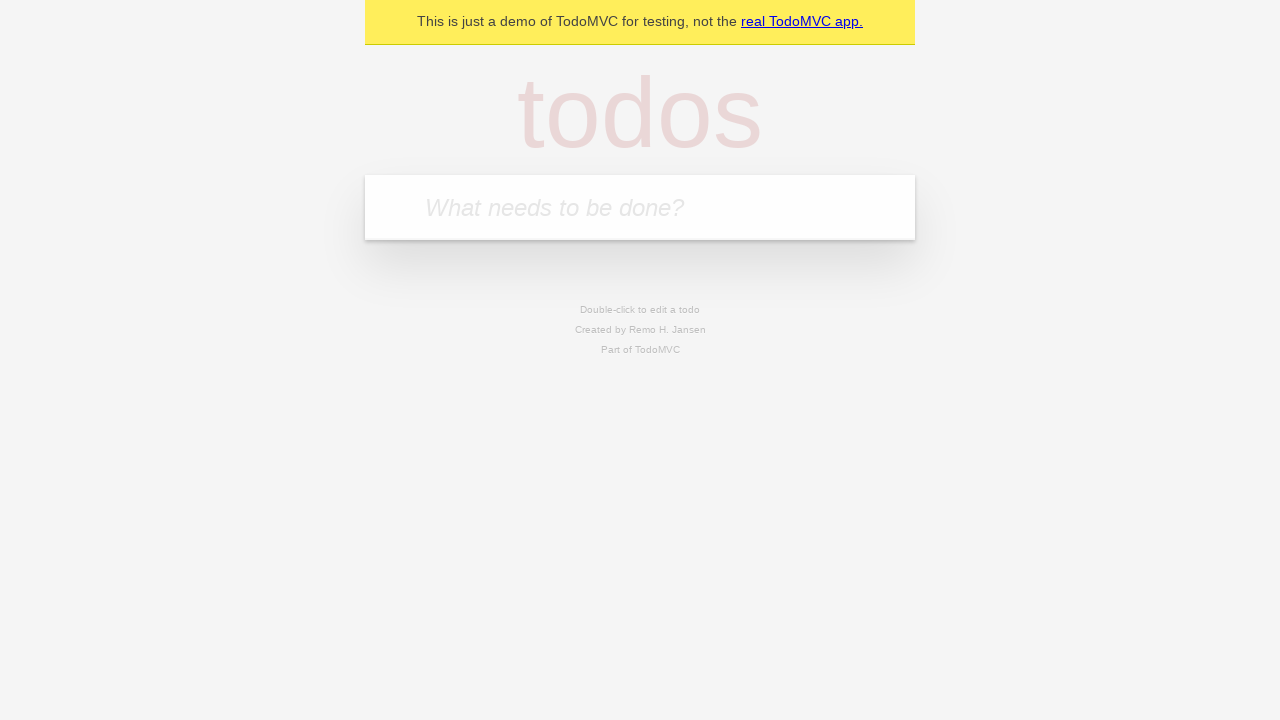

Filled todo input with 'buy some cheese' on internal:attr=[placeholder="What needs to be done?"i]
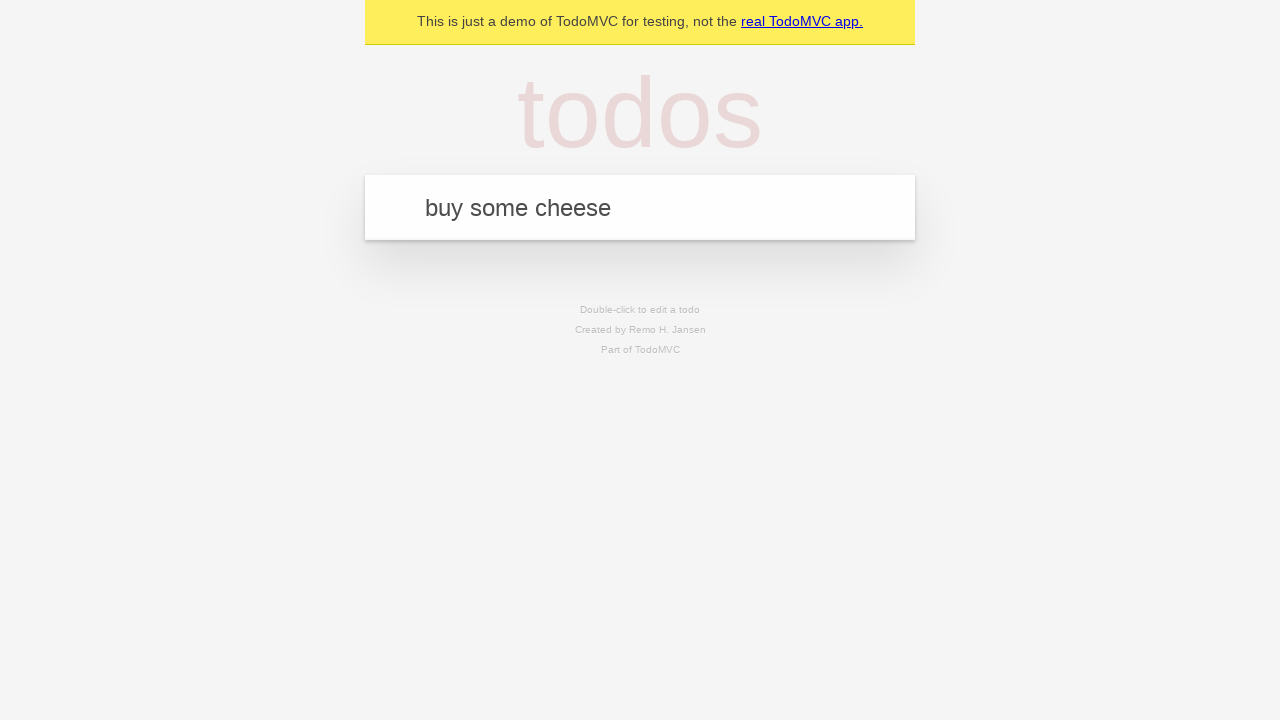

Pressed Enter to add first todo on internal:attr=[placeholder="What needs to be done?"i]
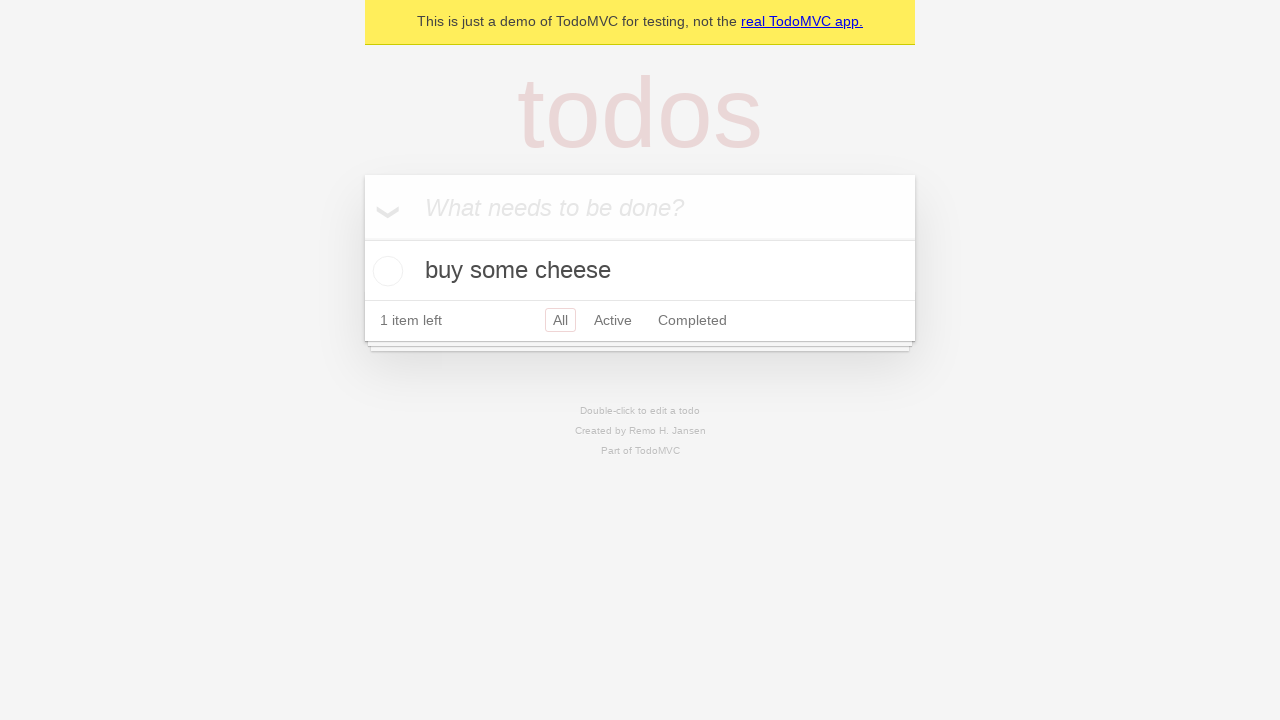

Filled todo input with 'feed the cat' on internal:attr=[placeholder="What needs to be done?"i]
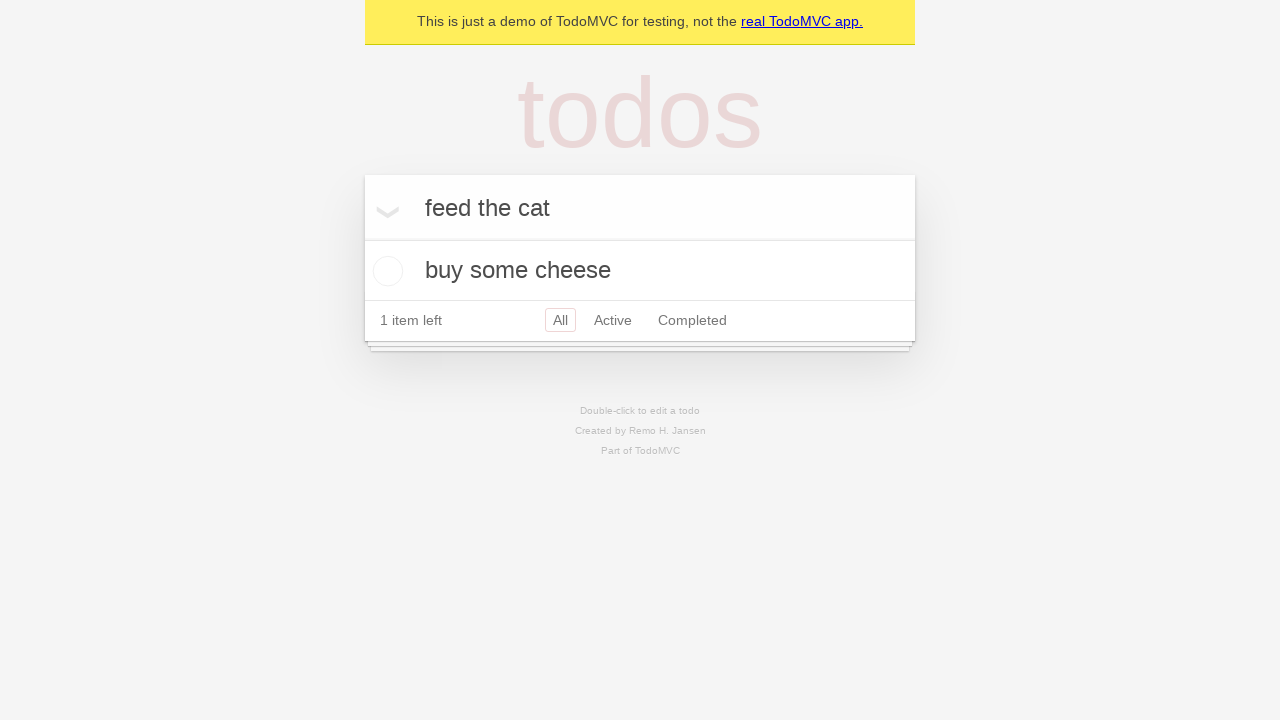

Pressed Enter to add second todo on internal:attr=[placeholder="What needs to be done?"i]
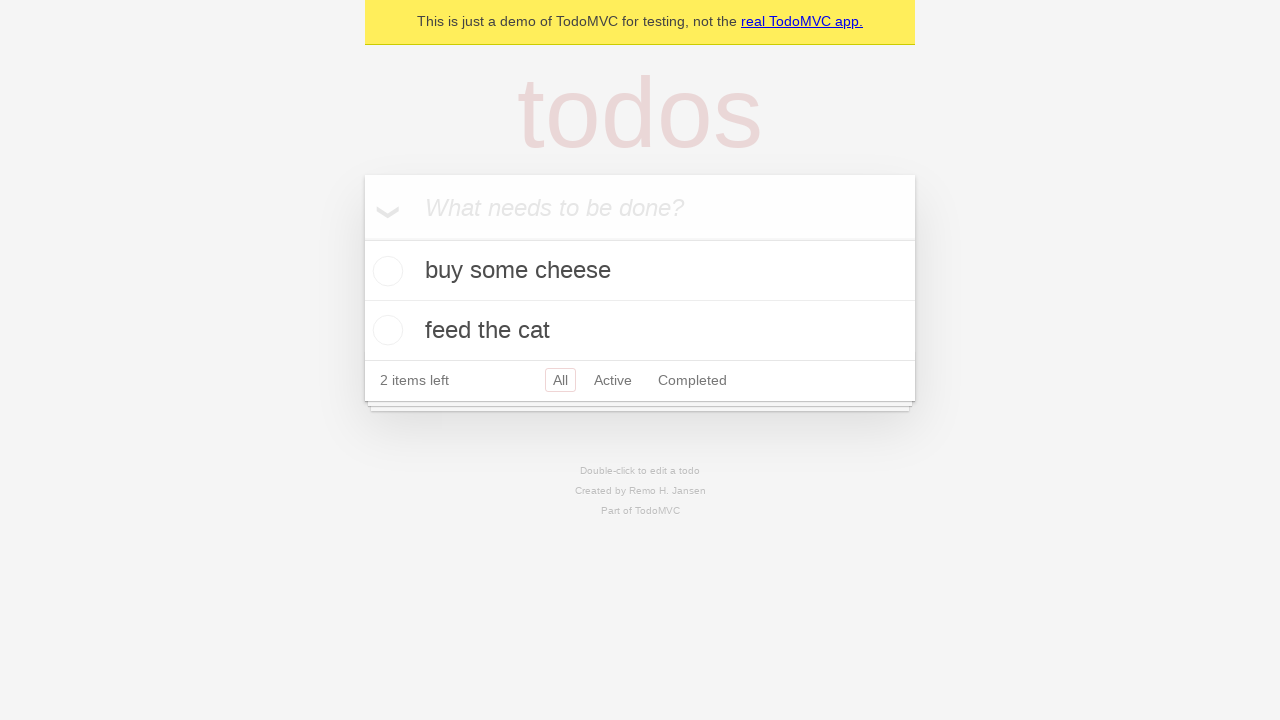

Filled todo input with 'book a doctors appointment' on internal:attr=[placeholder="What needs to be done?"i]
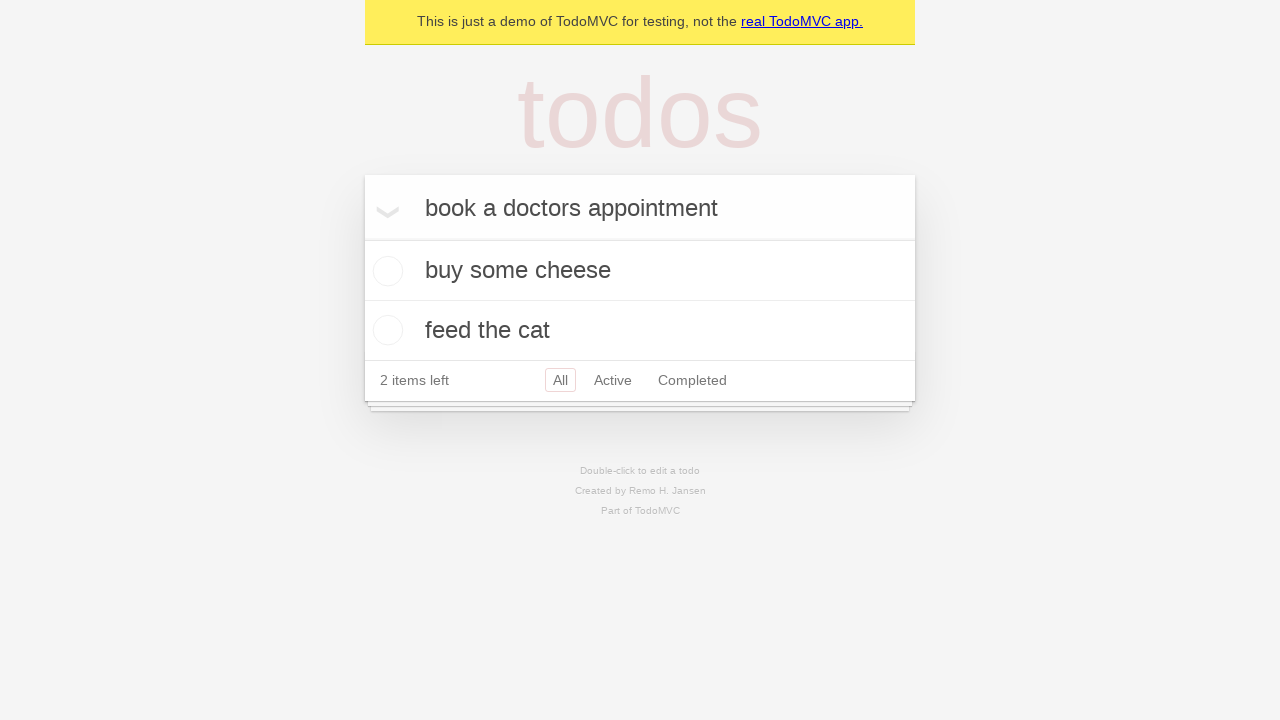

Pressed Enter to add third todo on internal:attr=[placeholder="What needs to be done?"i]
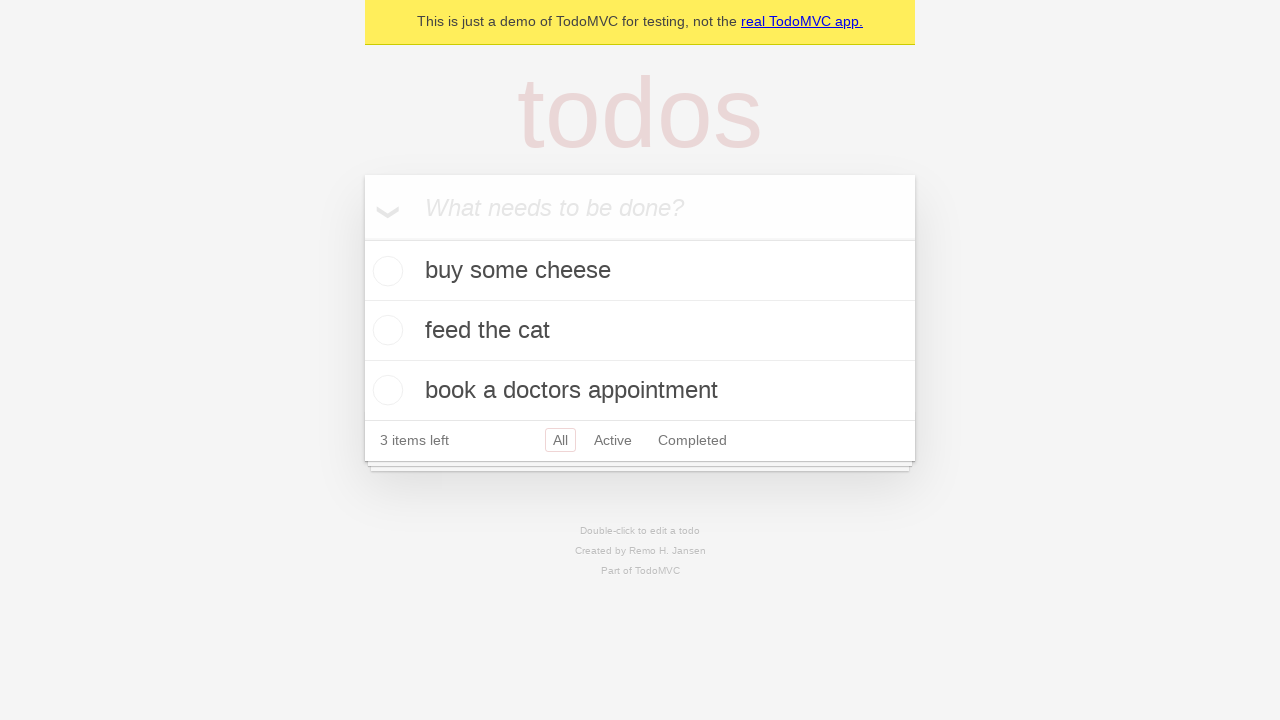

Clicked Active filter link at (613, 440) on internal:role=link[name="Active"i]
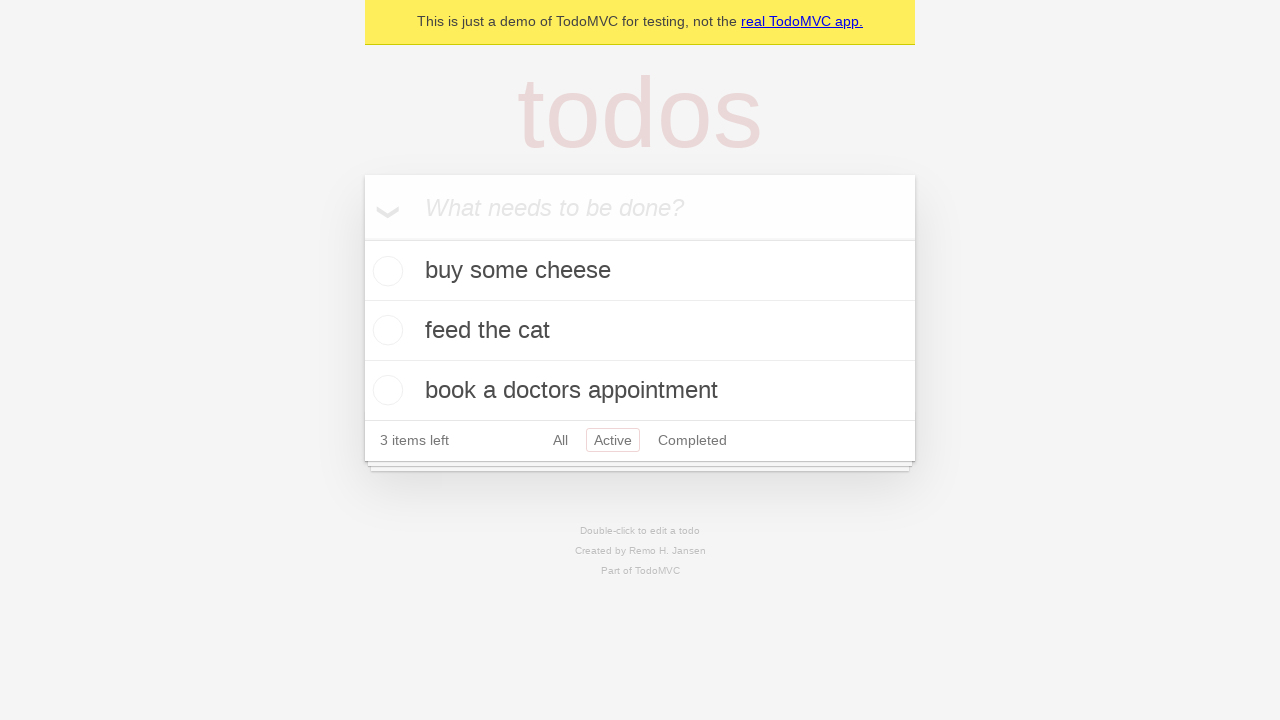

Clicked Completed filter link to test if it gets highlighted with 'selected' class at (692, 440) on internal:role=link[name="Completed"i]
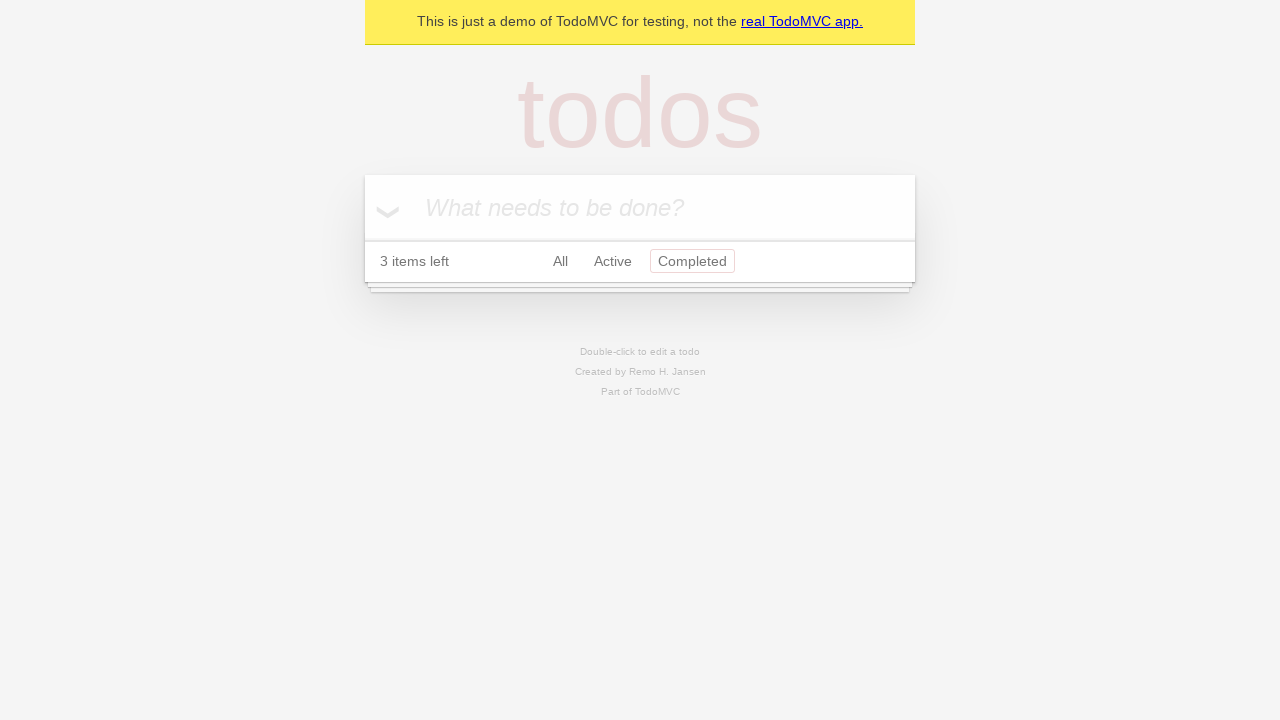

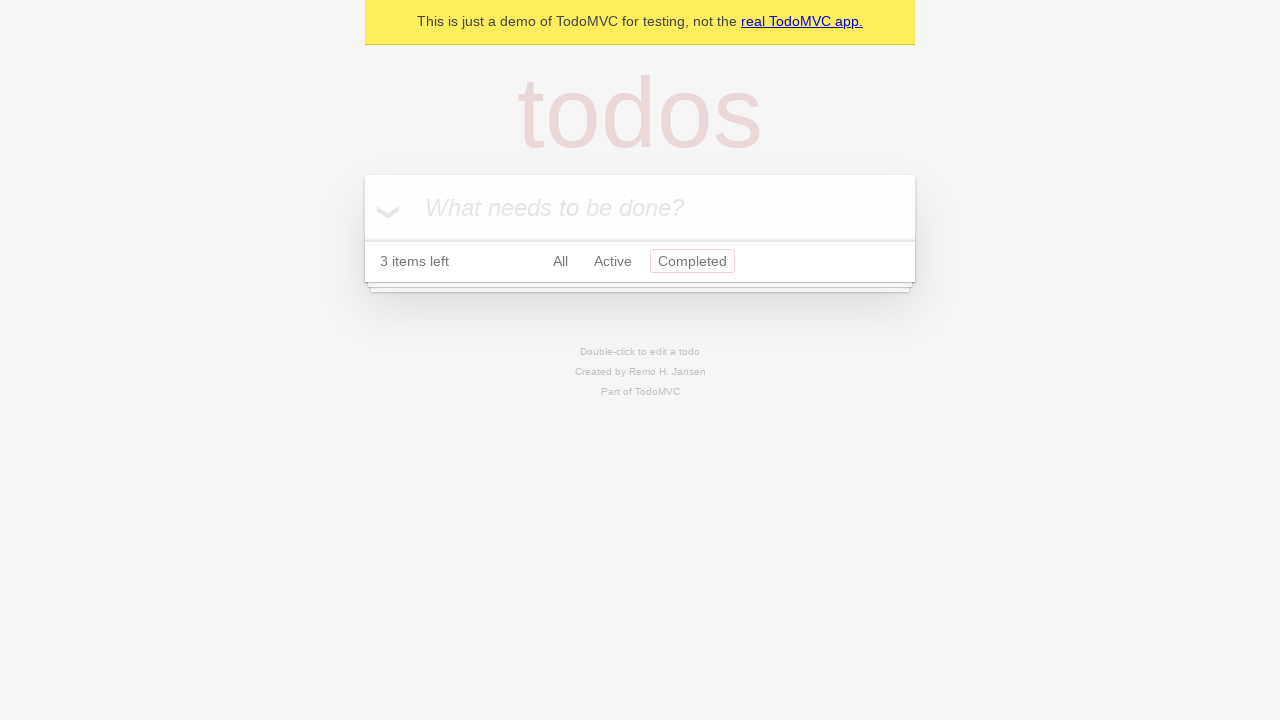